Tests dropdown passenger selection functionality by clicking to open the passenger dropdown, incrementing the adult count 4 times, and closing the dropdown

Starting URL: https://rahulshettyacademy.com/dropdownsPractise/

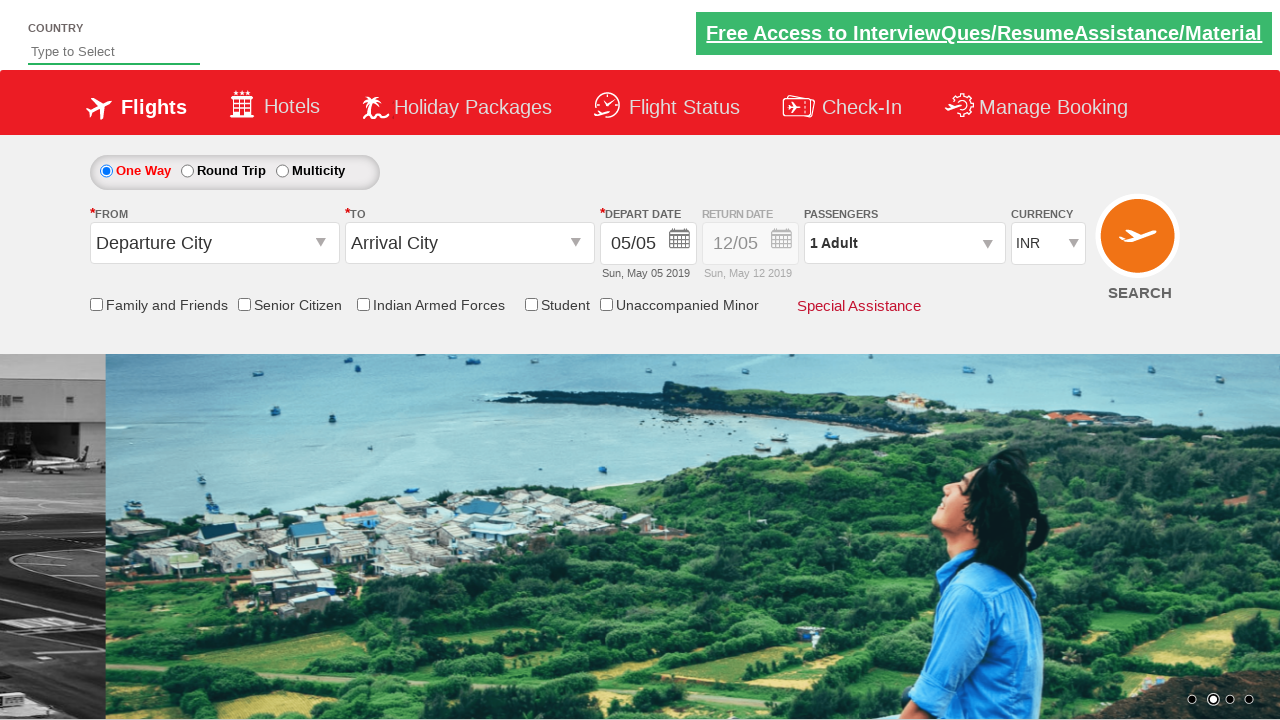

Clicked passenger info dropdown to open it at (904, 243) on #divpaxinfo
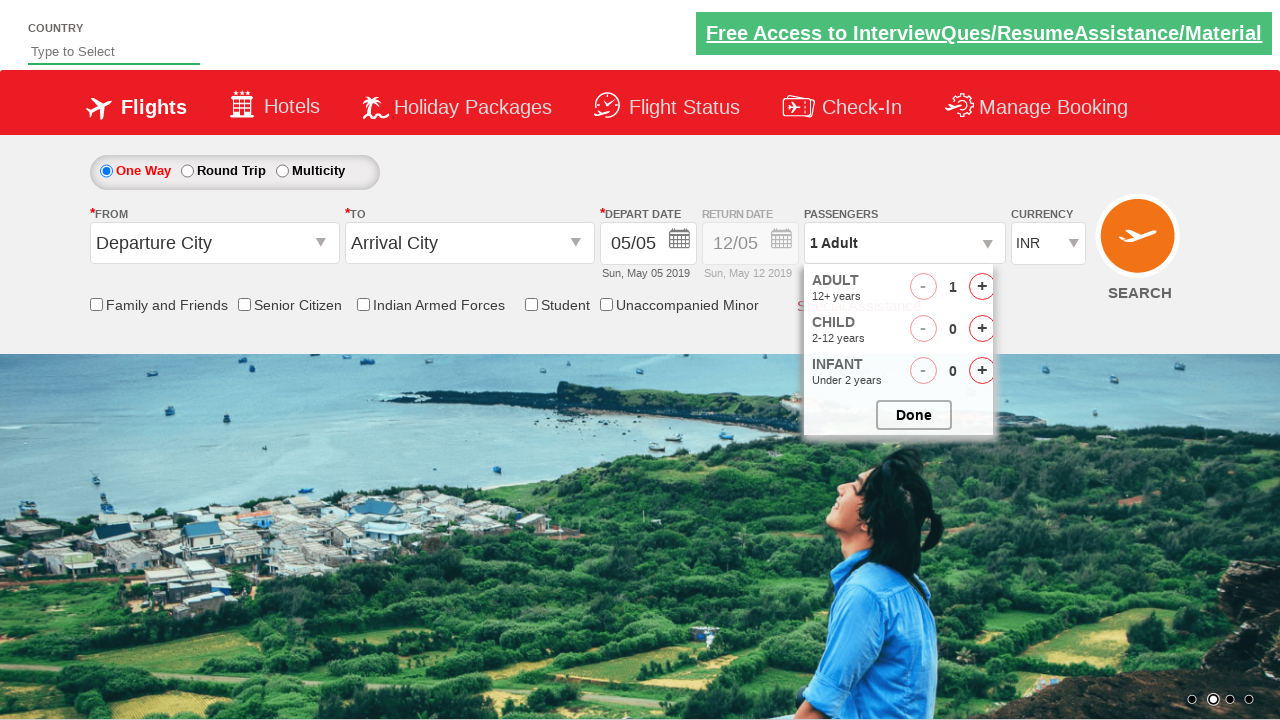

Adult increment button became visible
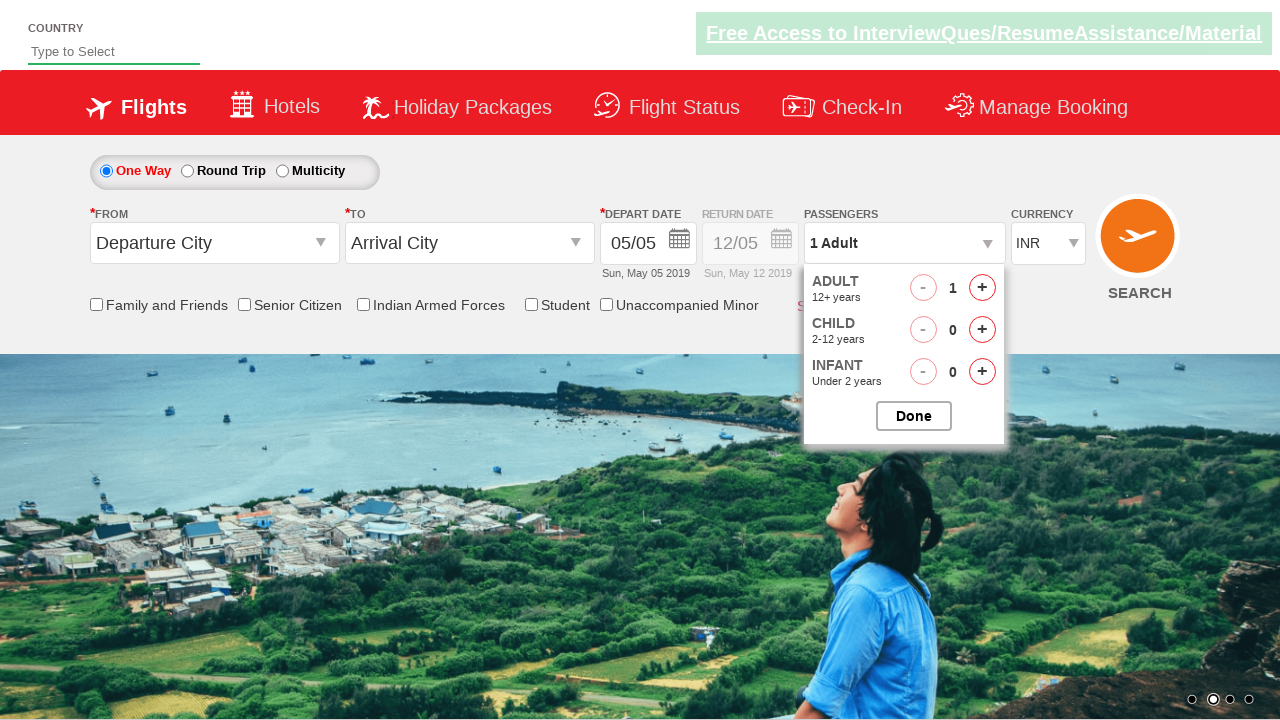

Incremented adult count (iteration 1 of 4) at (982, 288) on #hrefIncAdt
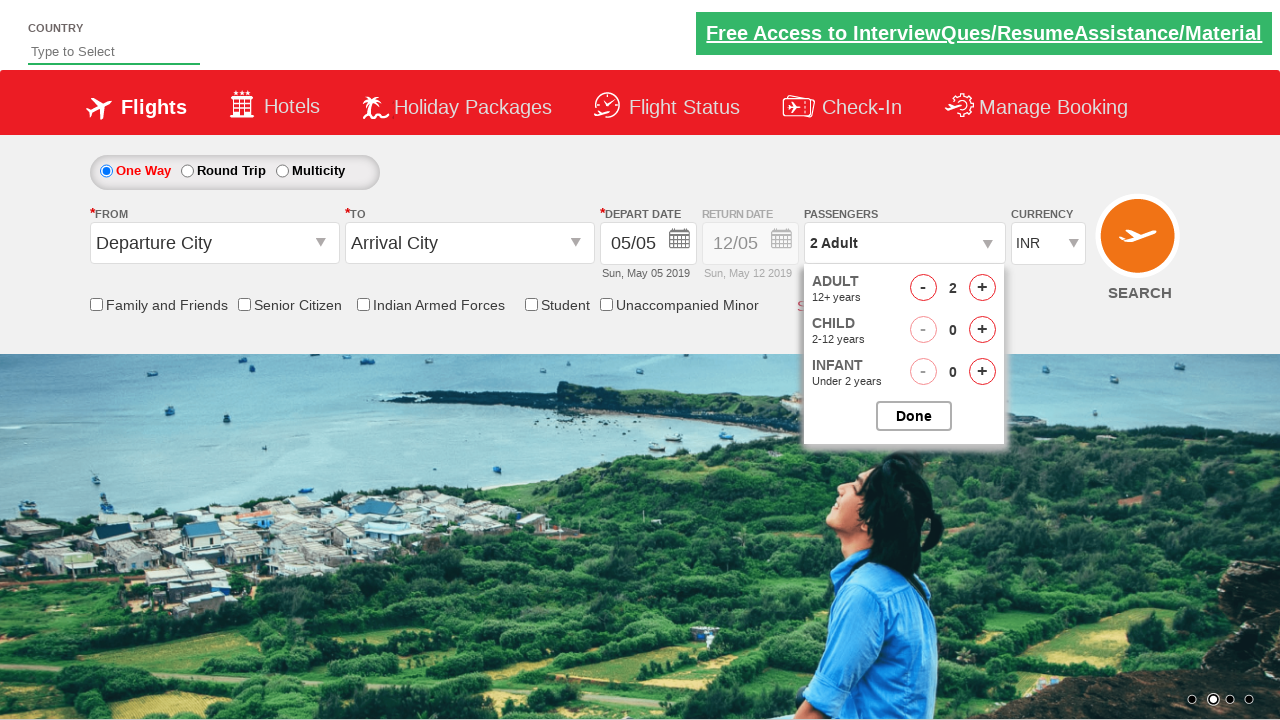

Incremented adult count (iteration 2 of 4) at (982, 288) on #hrefIncAdt
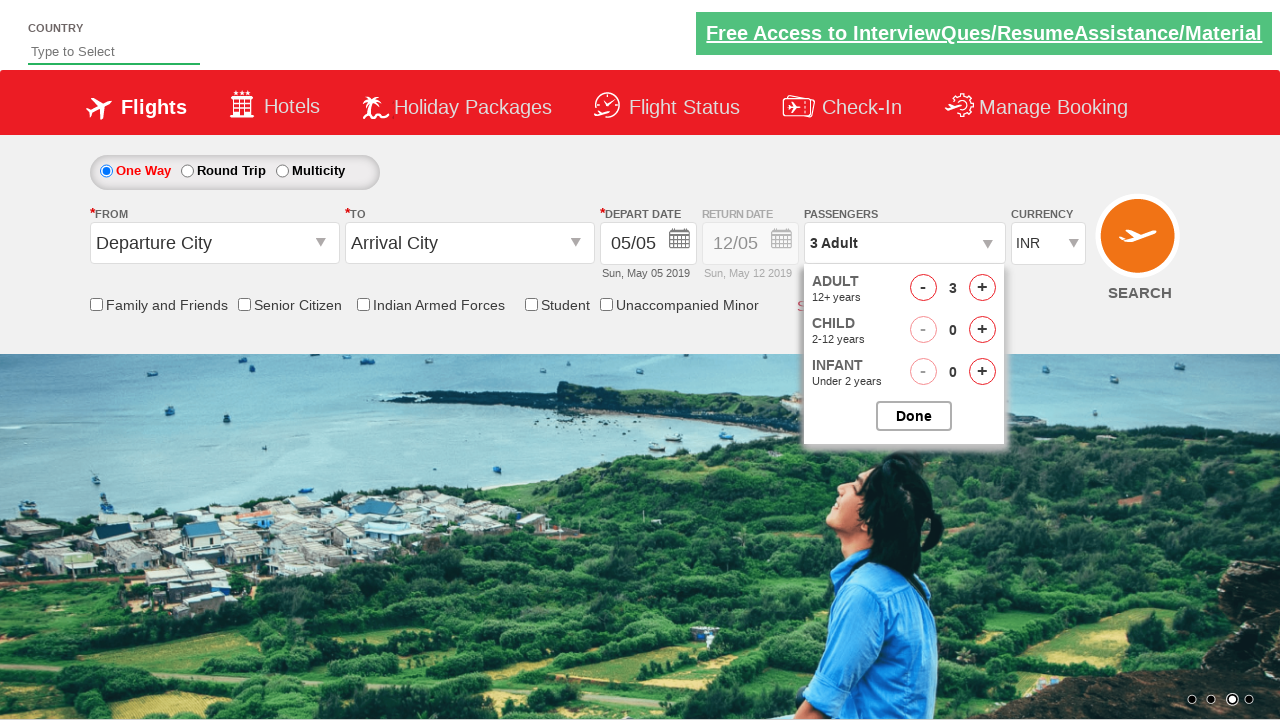

Incremented adult count (iteration 3 of 4) at (982, 288) on #hrefIncAdt
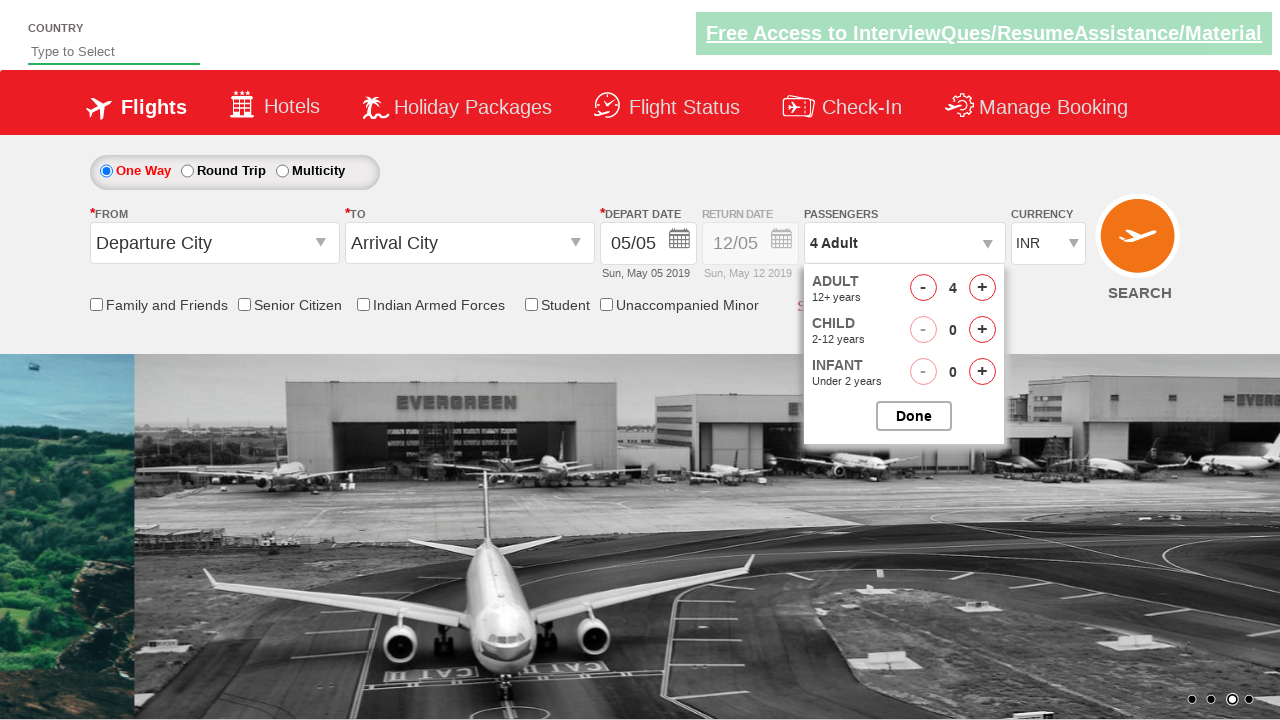

Incremented adult count (iteration 4 of 4) at (982, 288) on #hrefIncAdt
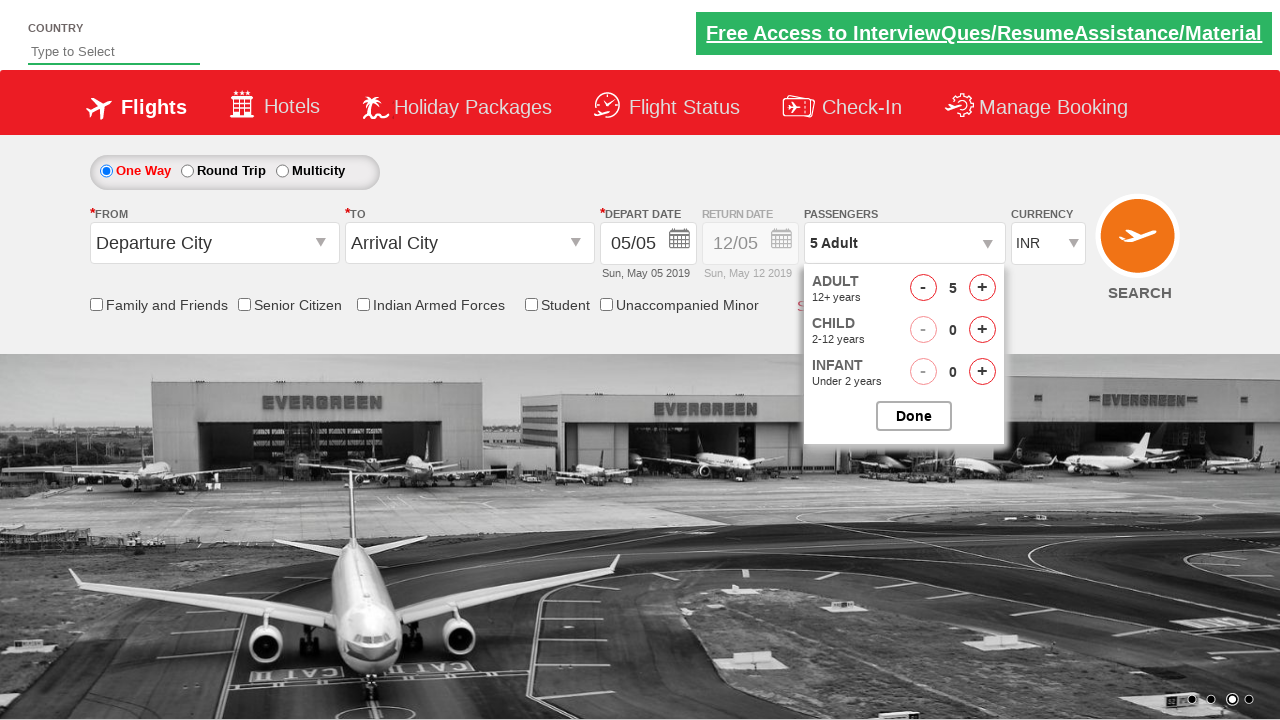

Clicked button to close passenger options dropdown at (914, 416) on #btnclosepaxoption
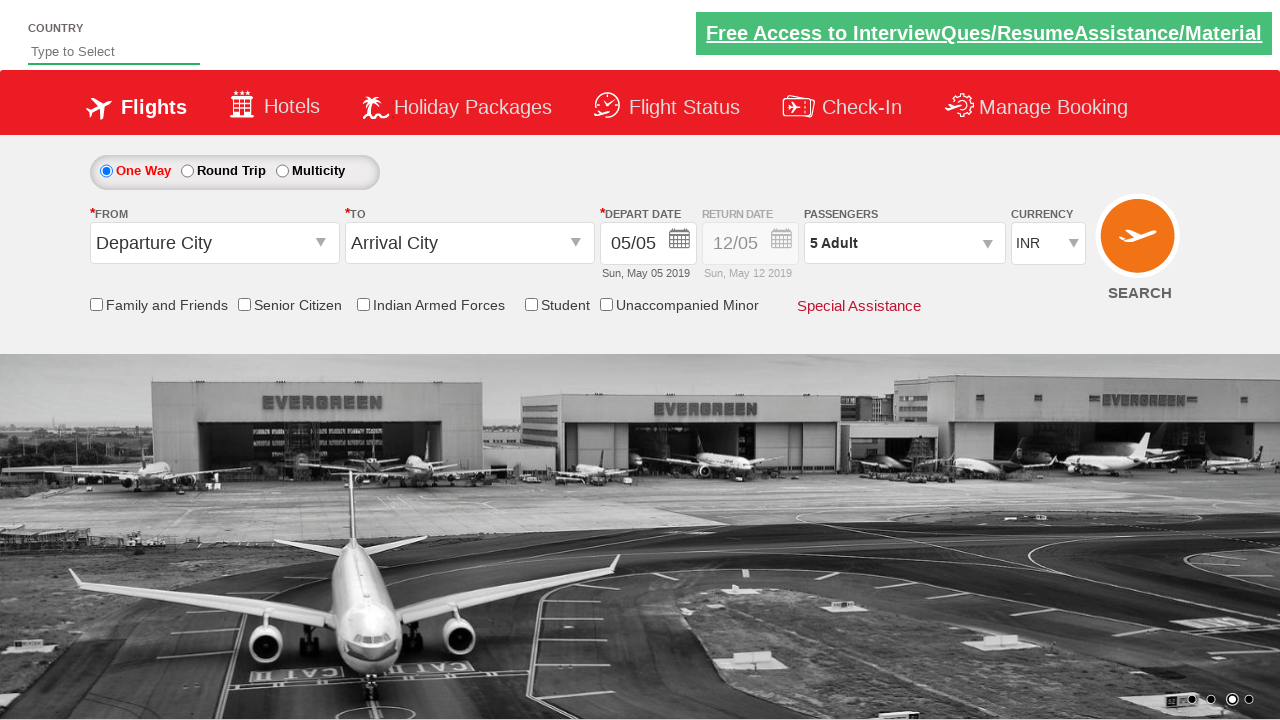

Passenger info dropdown is visible with updated selection
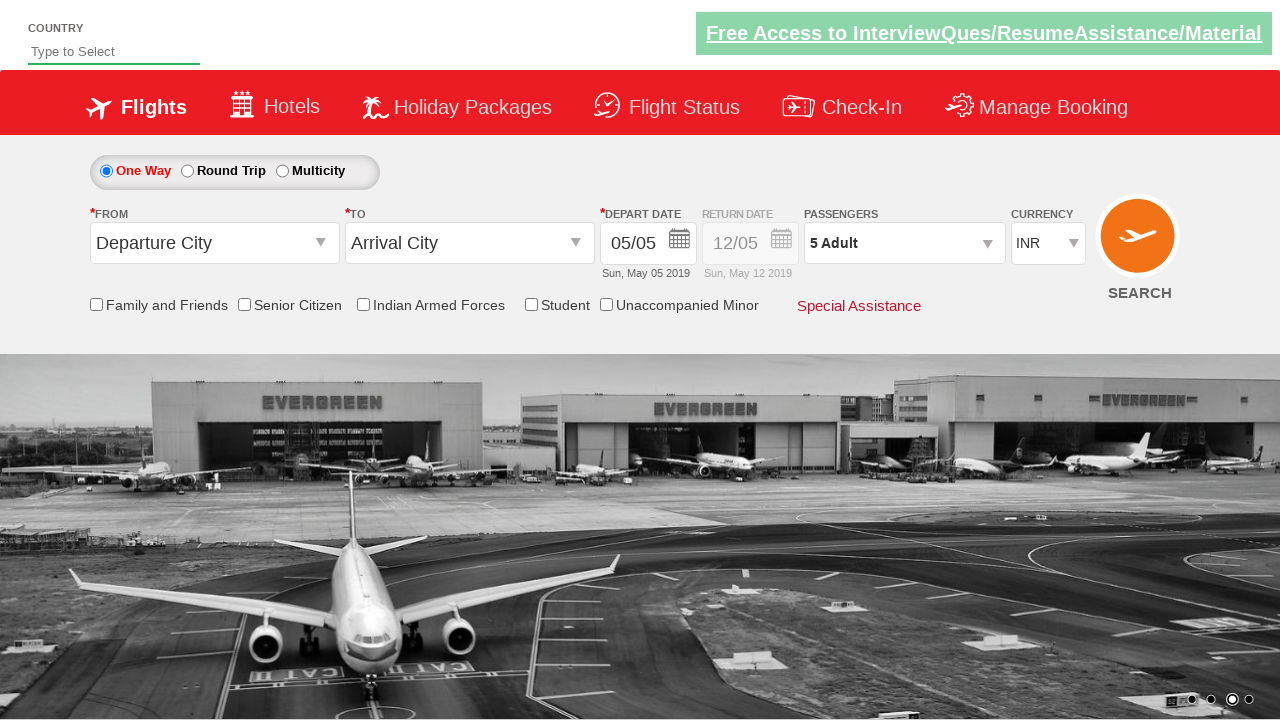

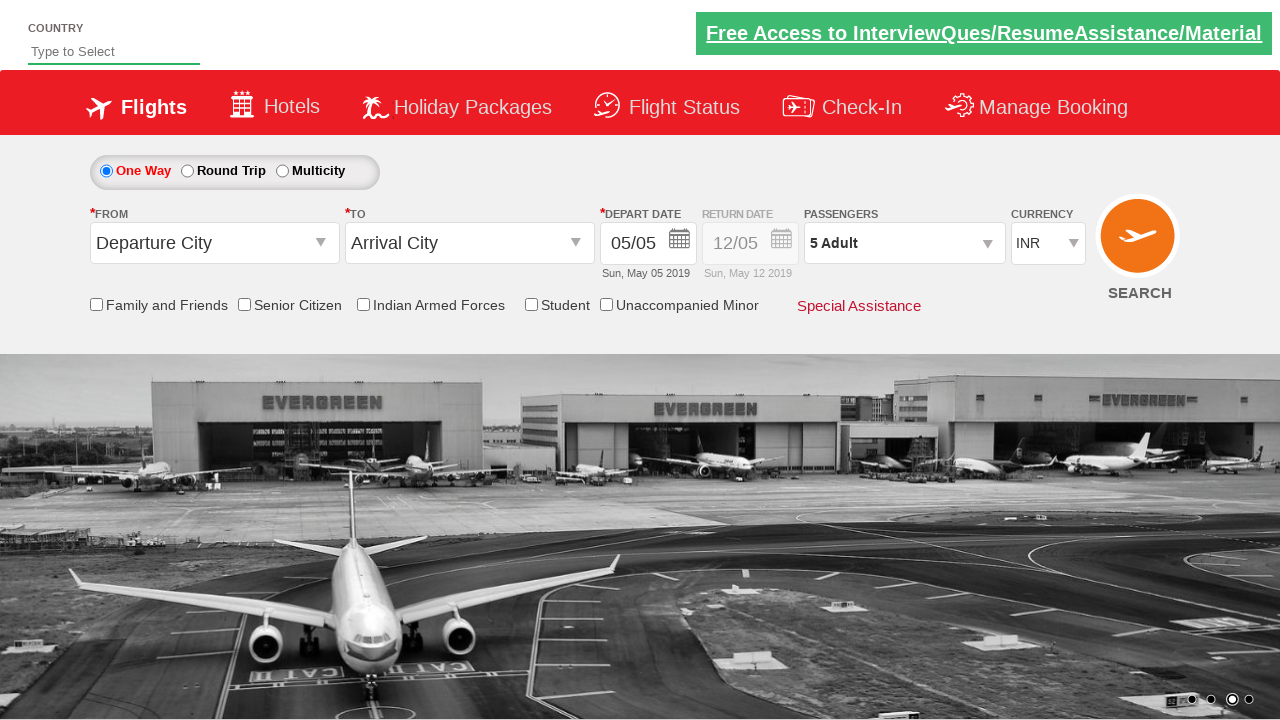